Opens a form page, navigates to another page in a new tab to extract course text, then returns to the original tab and fills the name field with the extracted text

Starting URL: https://rahulshettyacademy.com/angularpractice/

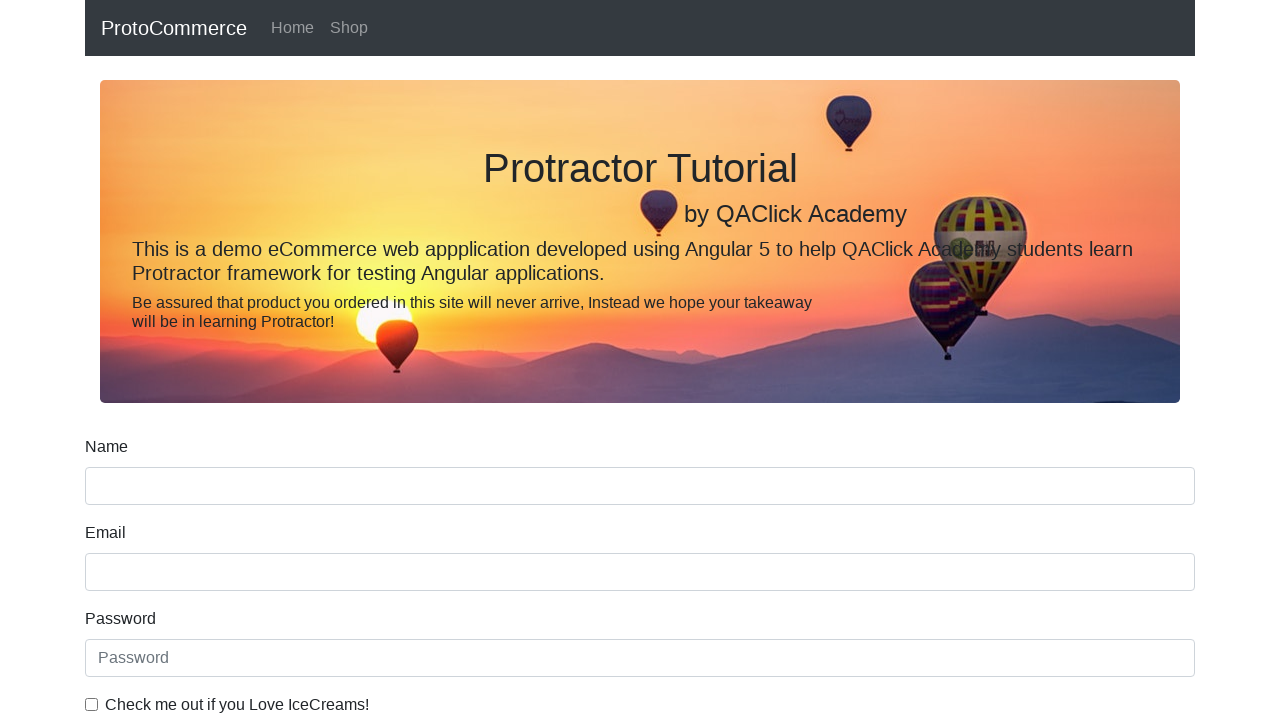

Opened a new browser tab
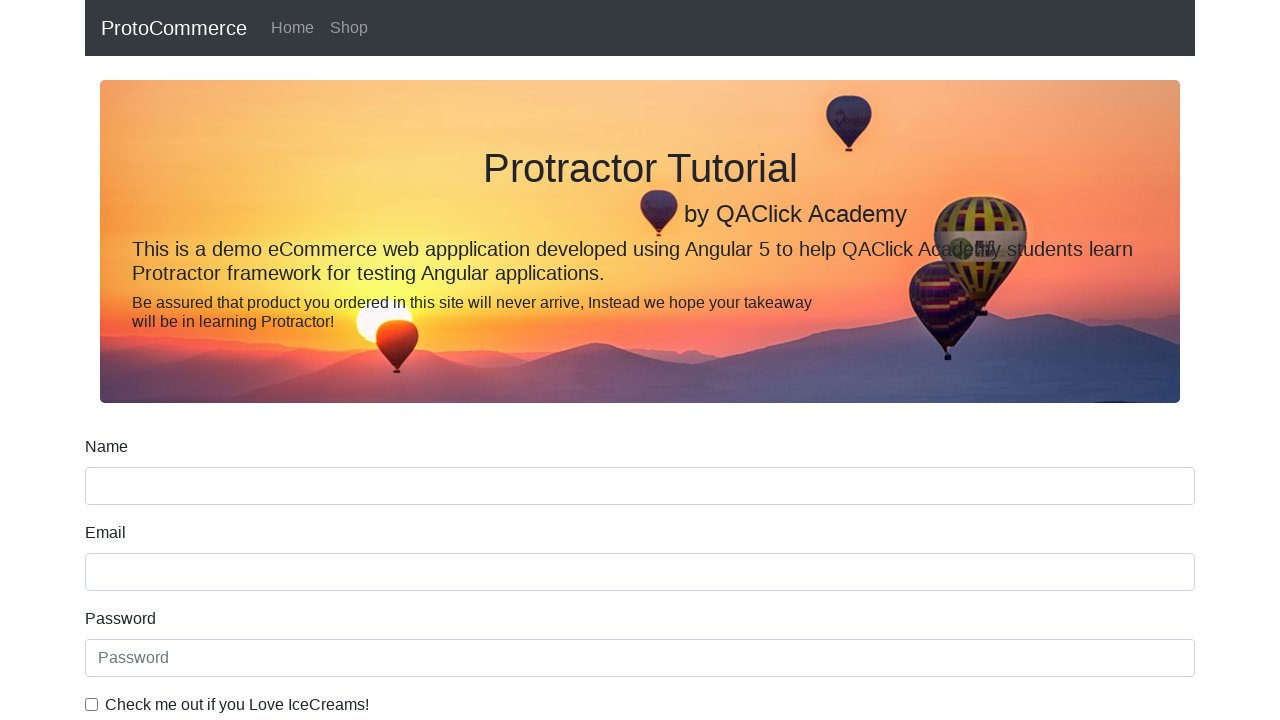

Navigated to https://rahulshettyacademy.com/ in new tab
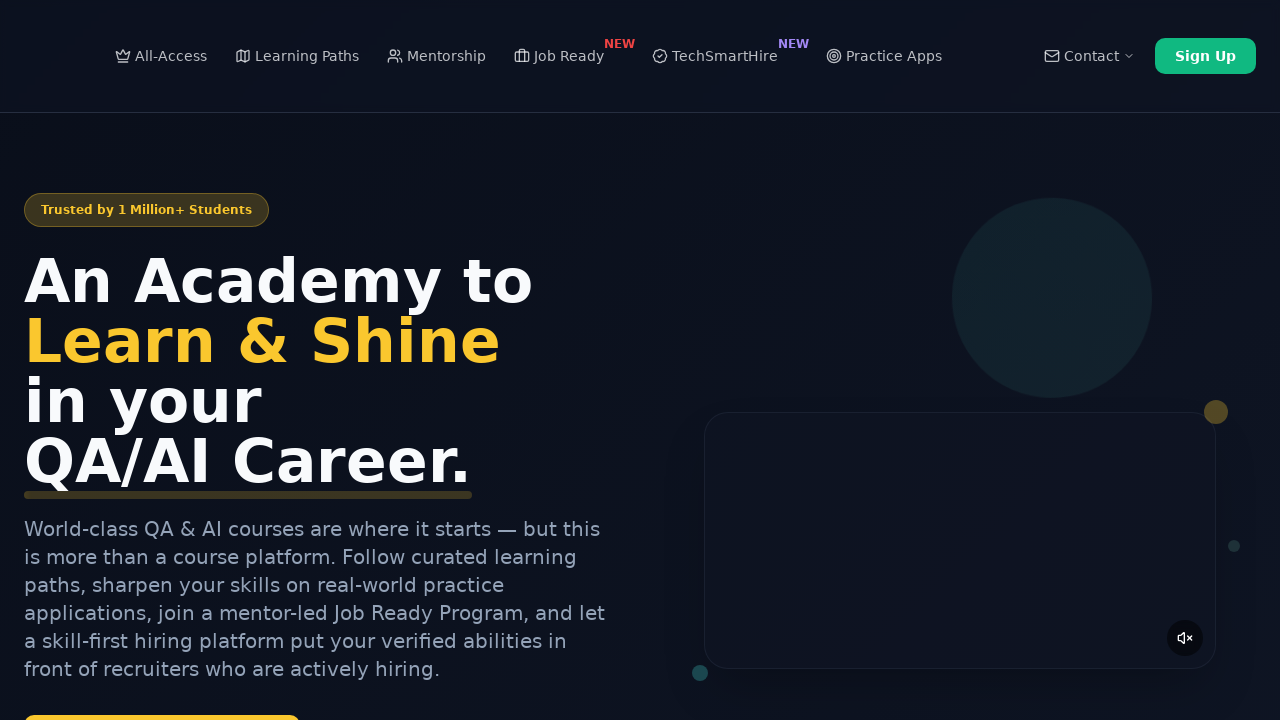

Located course links on the page
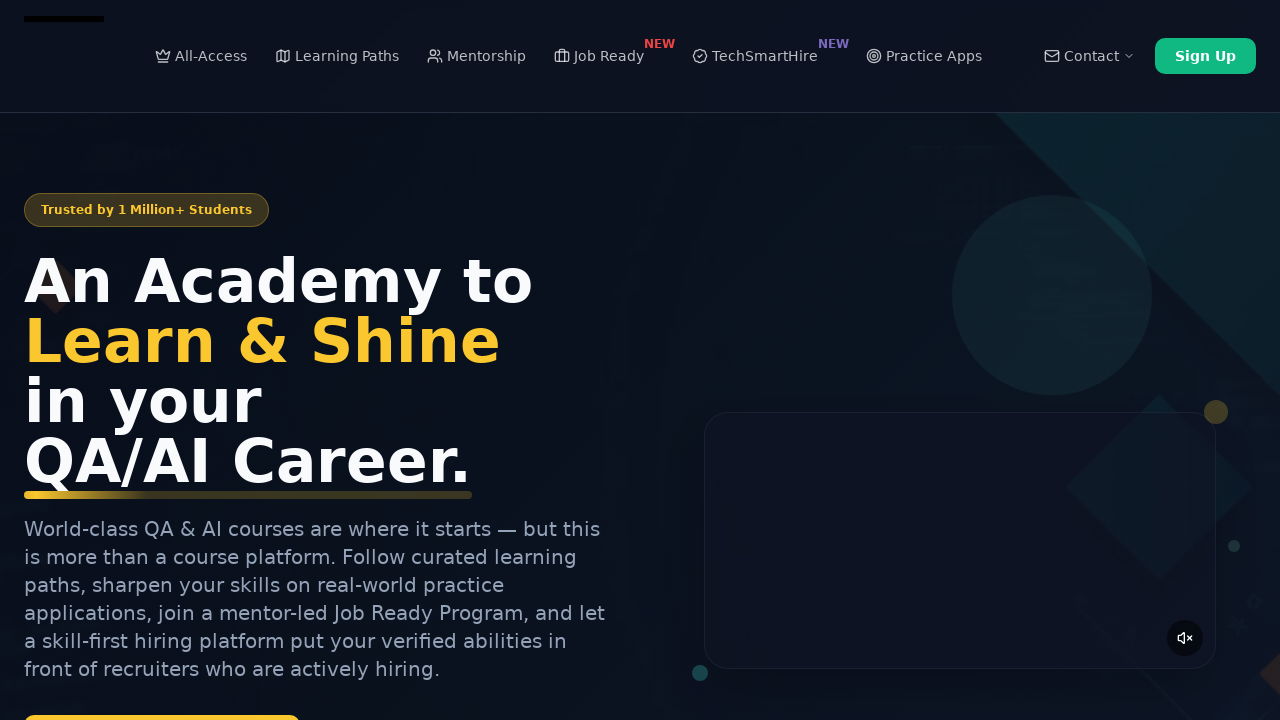

Extracted course name: 'Playwright Testing'
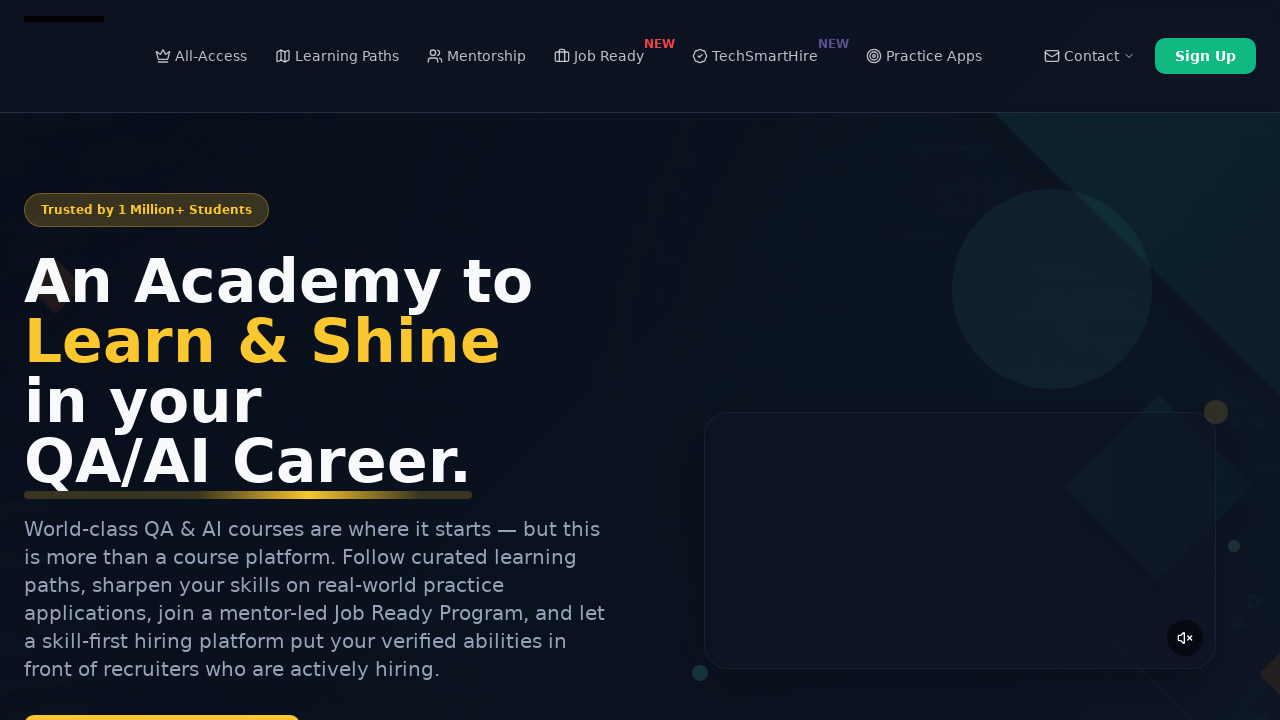

Closed the new tab
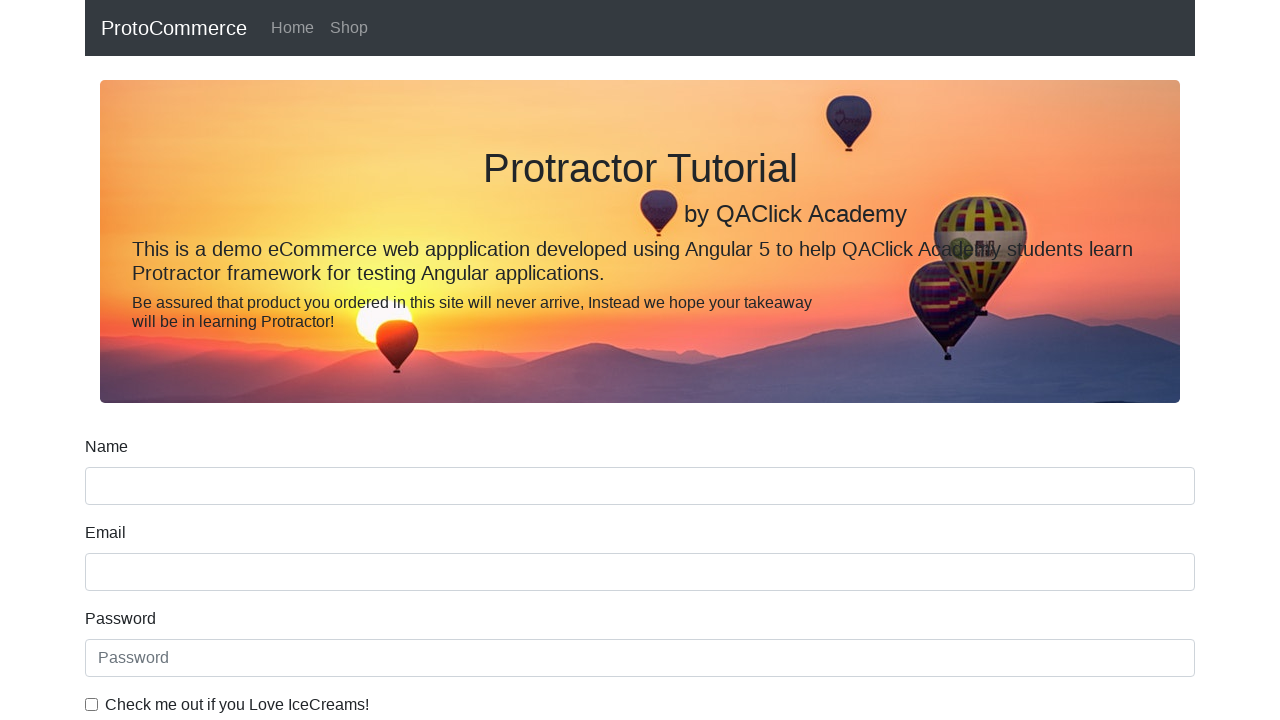

Filled name field with extracted course name: 'Playwright Testing' on input[name='name']
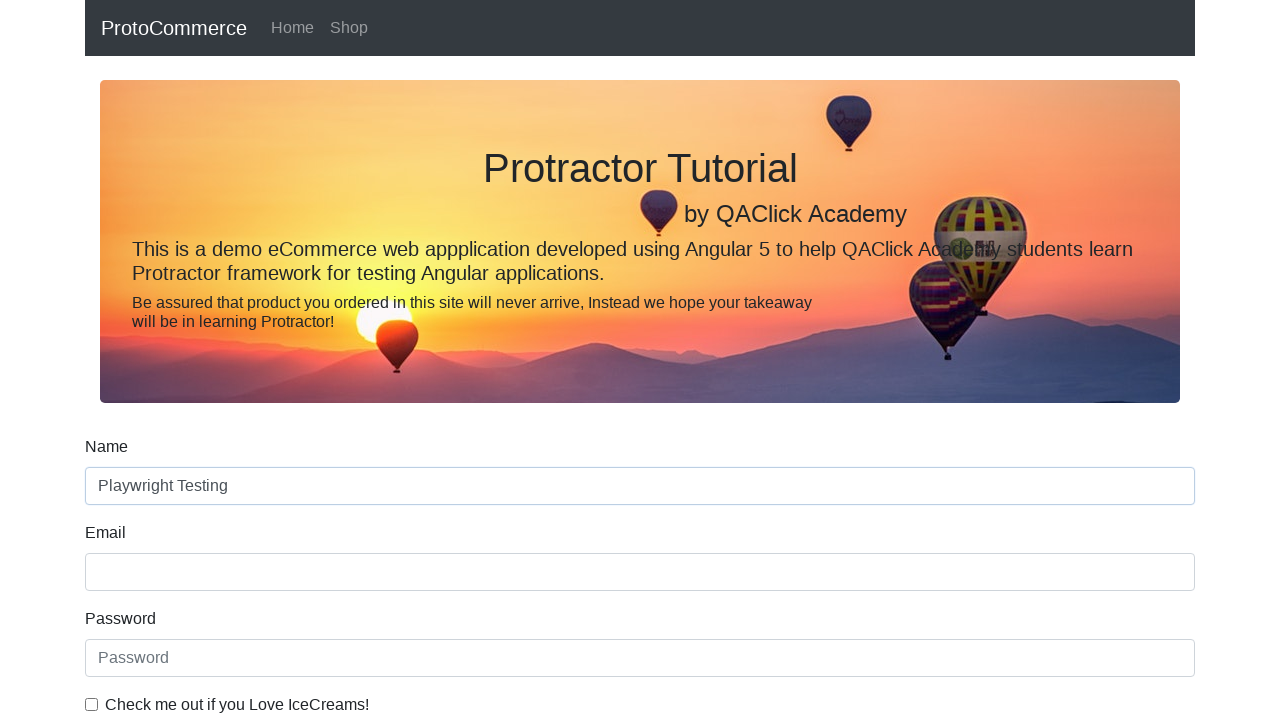

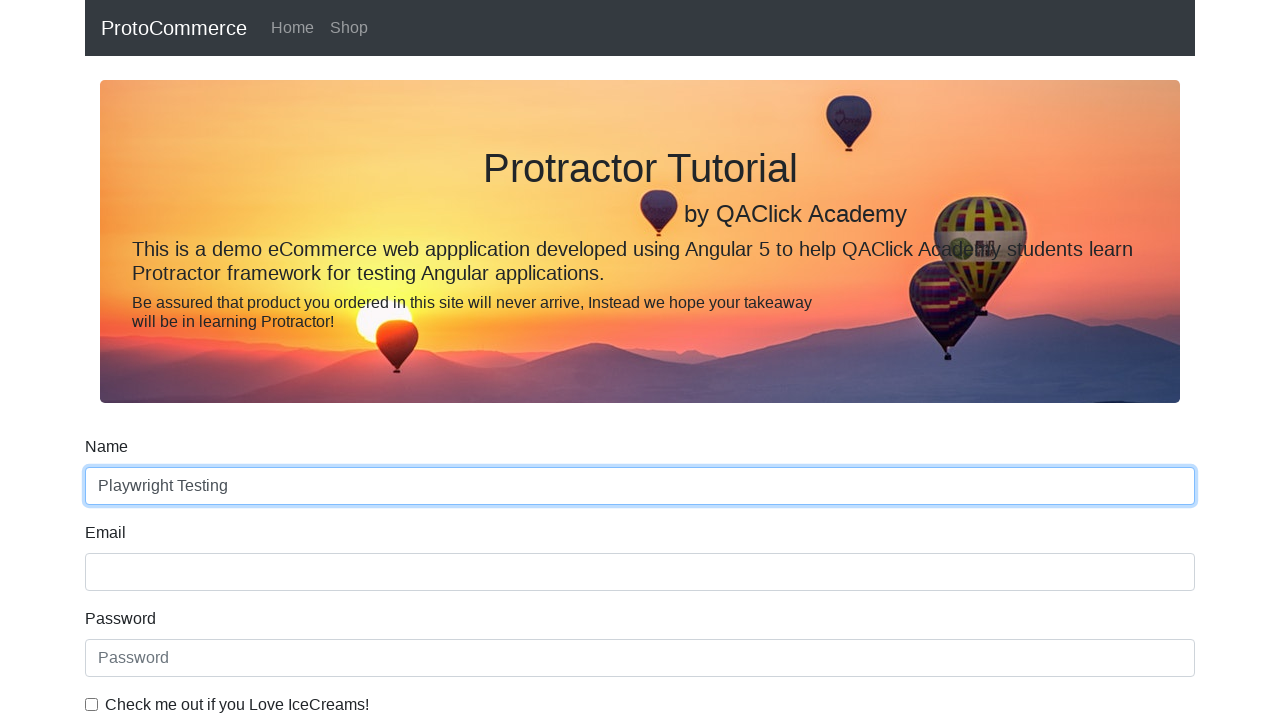